Fills out a practice form with various input types including text fields, radio buttons, checkboxes, and date picker

Starting URL: https://www.techlistic.com/p/selenium-practice-form.html

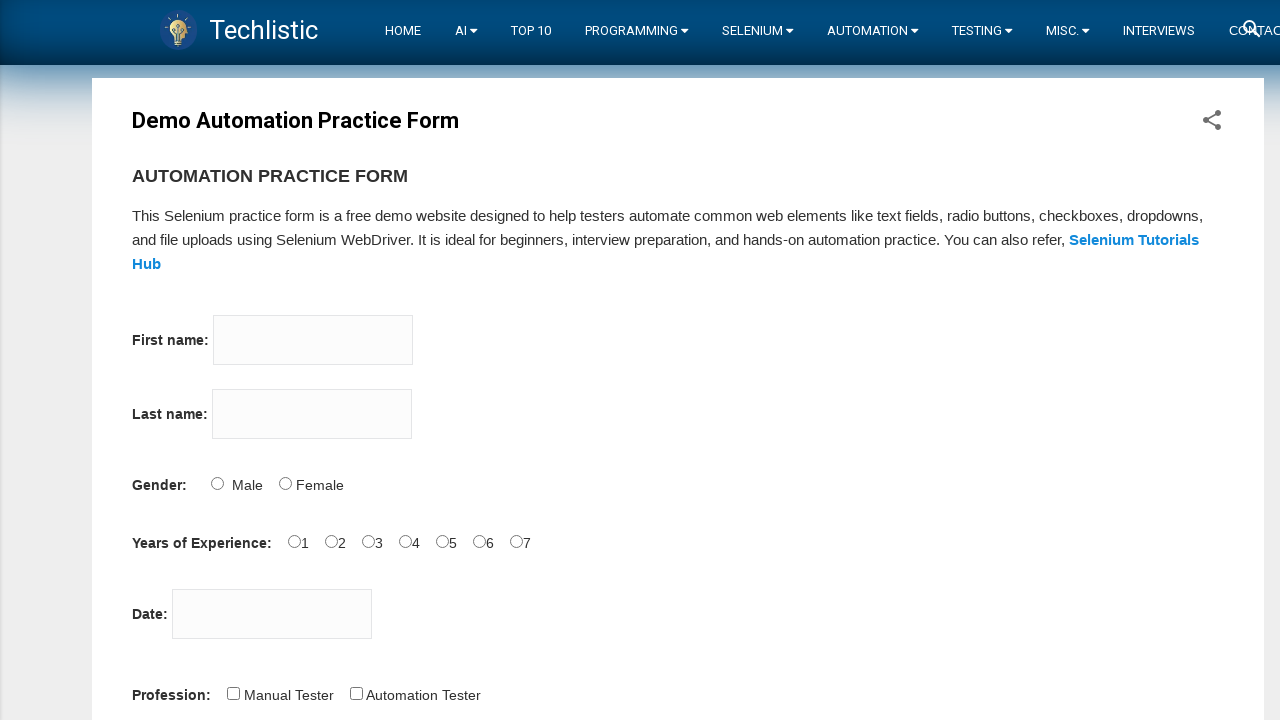

Filled first name field with 'Michael' on input[name='firstname']
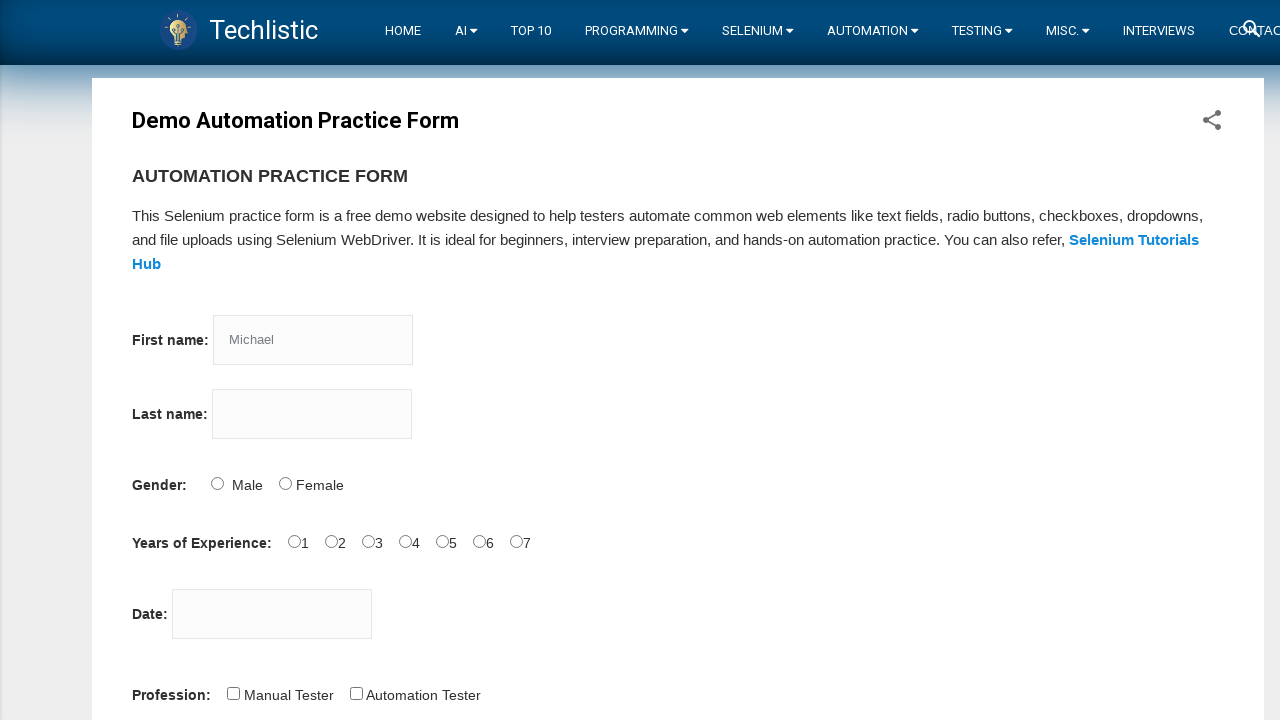

Filled last name field with 'Johnson' on input[name='lastname']
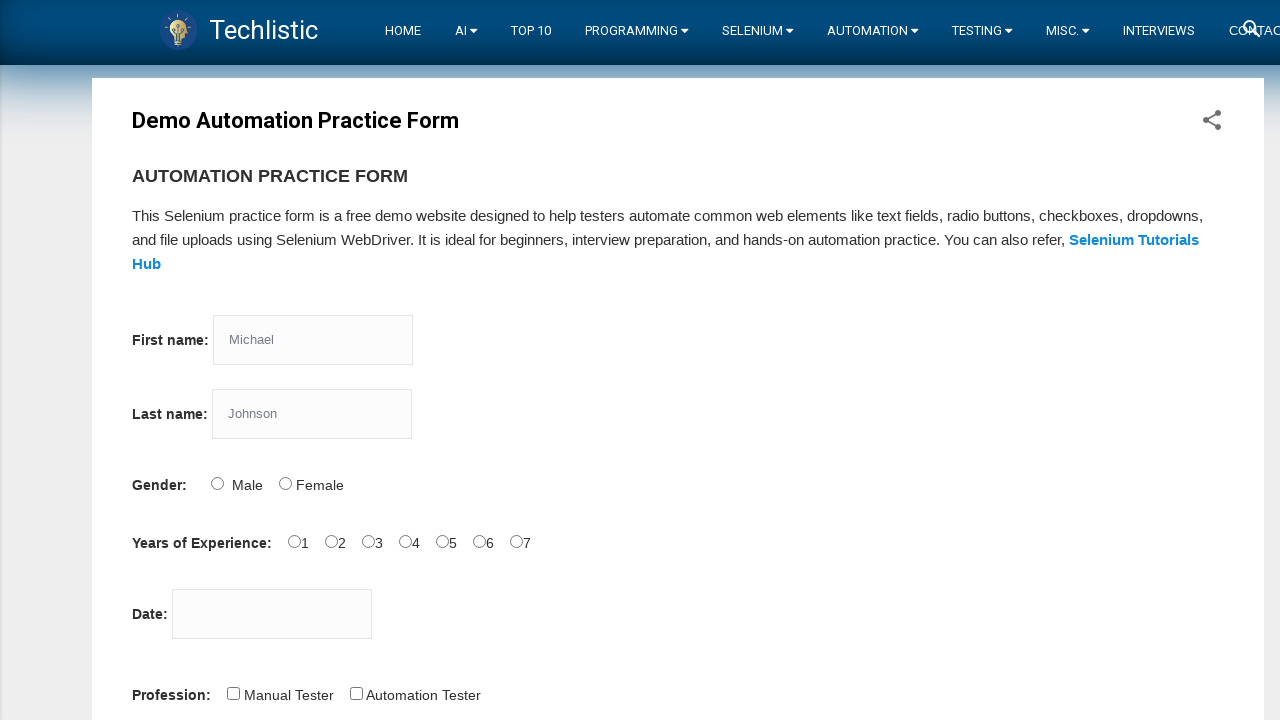

Selected Male gender radio button at (217, 483) on #sex-0
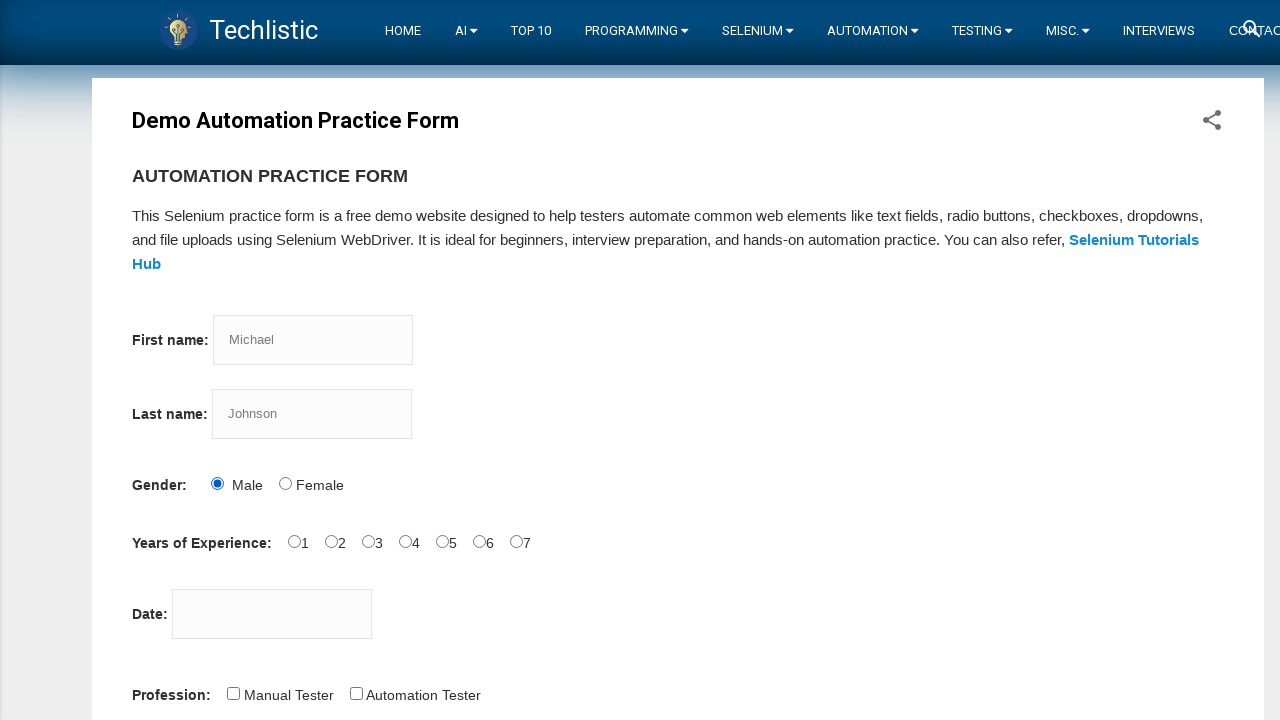

Selected 1 year experience radio button at (331, 541) on #exp-1
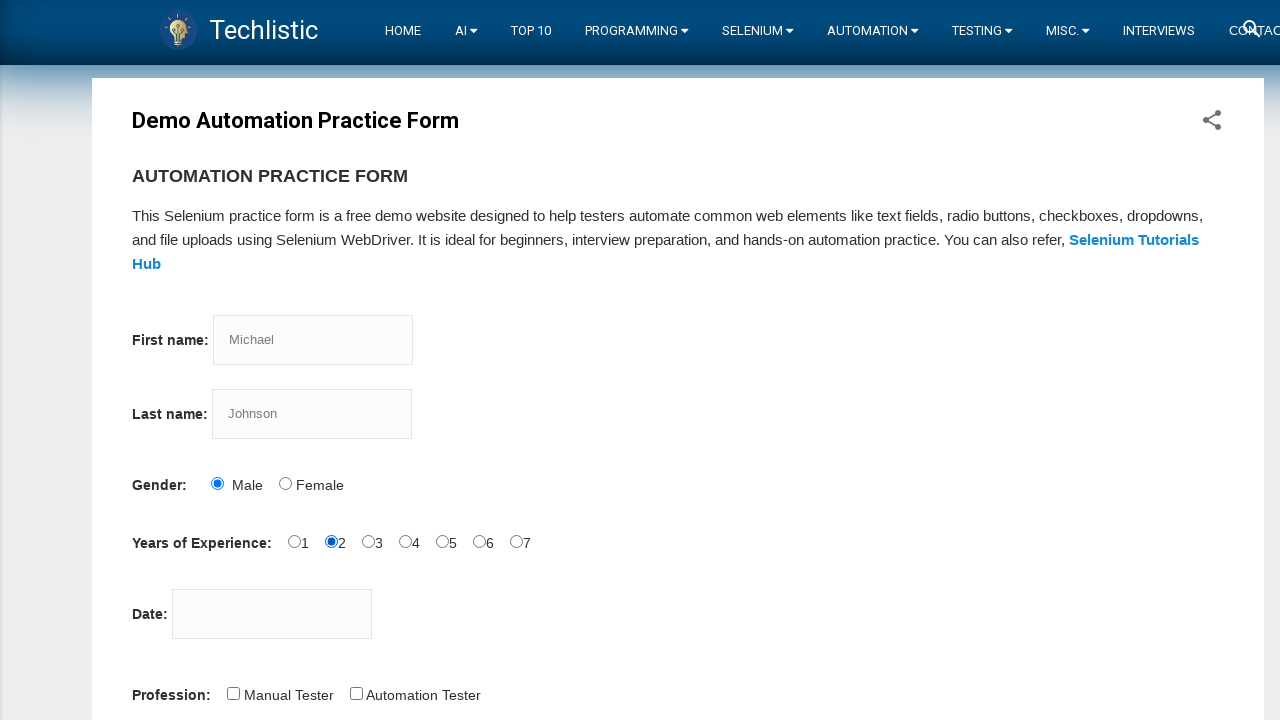

Filled date picker with '21-06-2025' on #datepicker
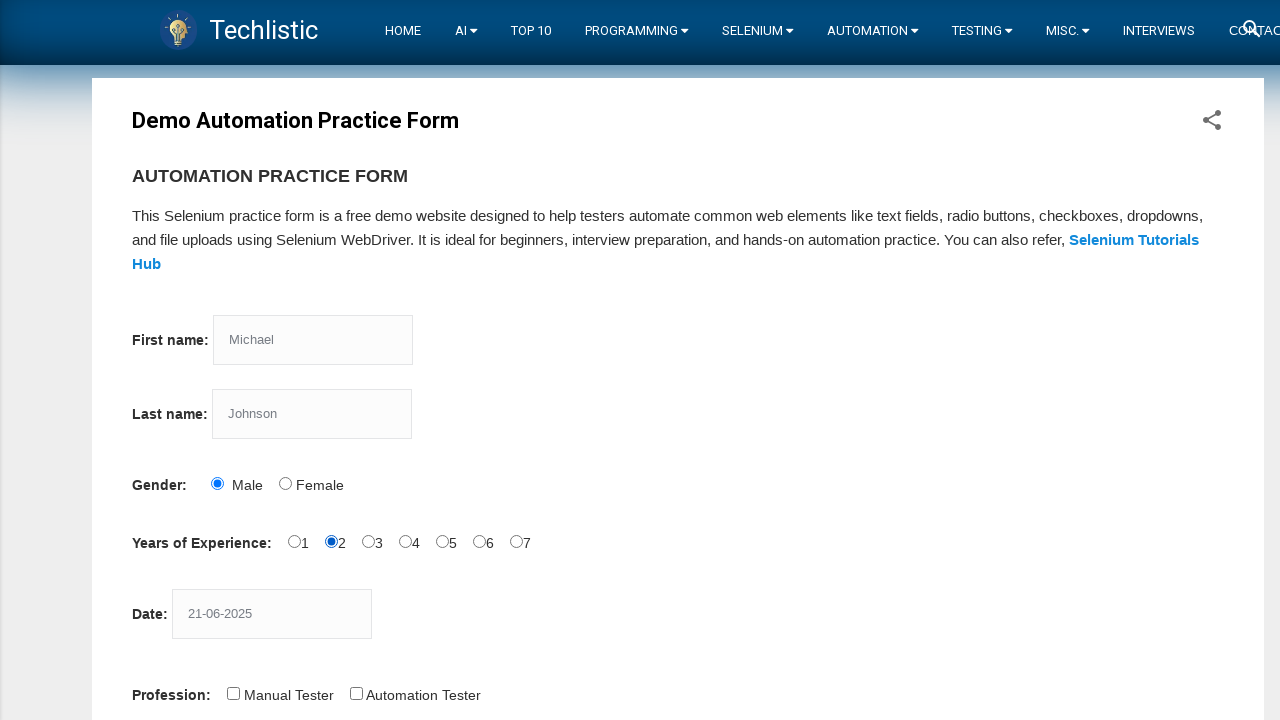

Selected Automation Tester profession checkbox at (356, 693) on #profession-1
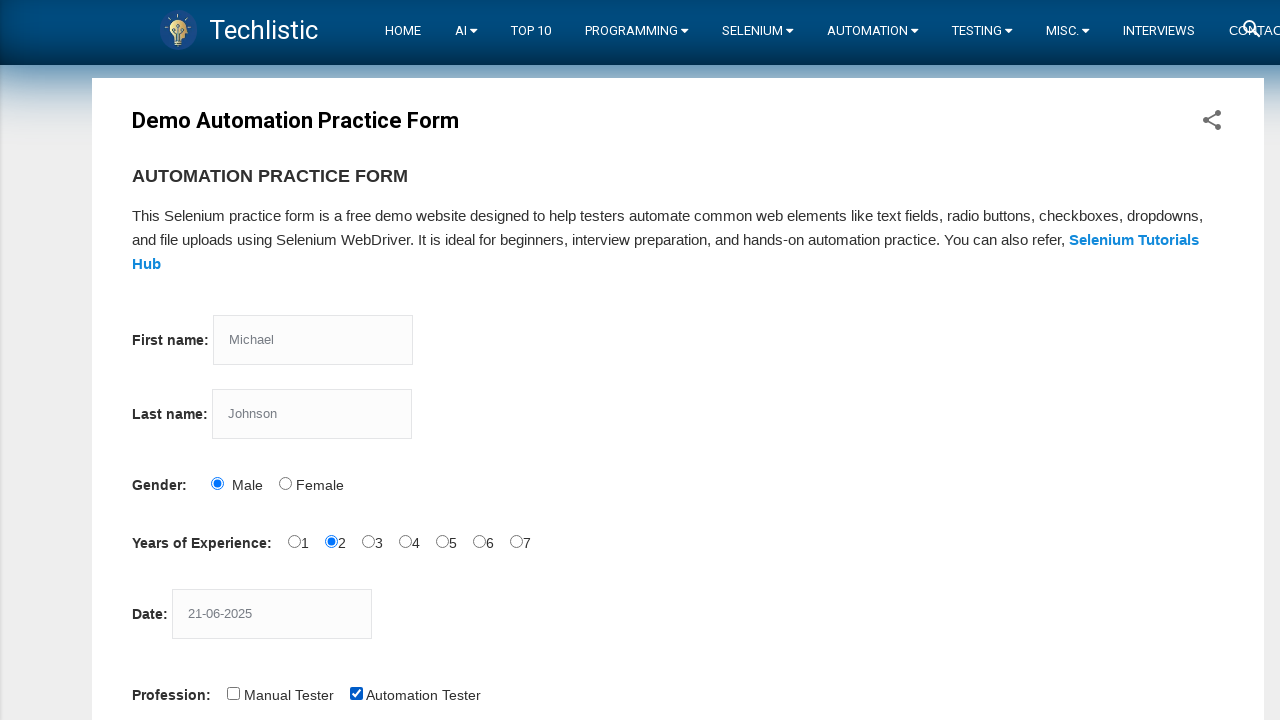

Selected Selenium Webdriver automation tool checkbox at (446, 360) on #tool-2
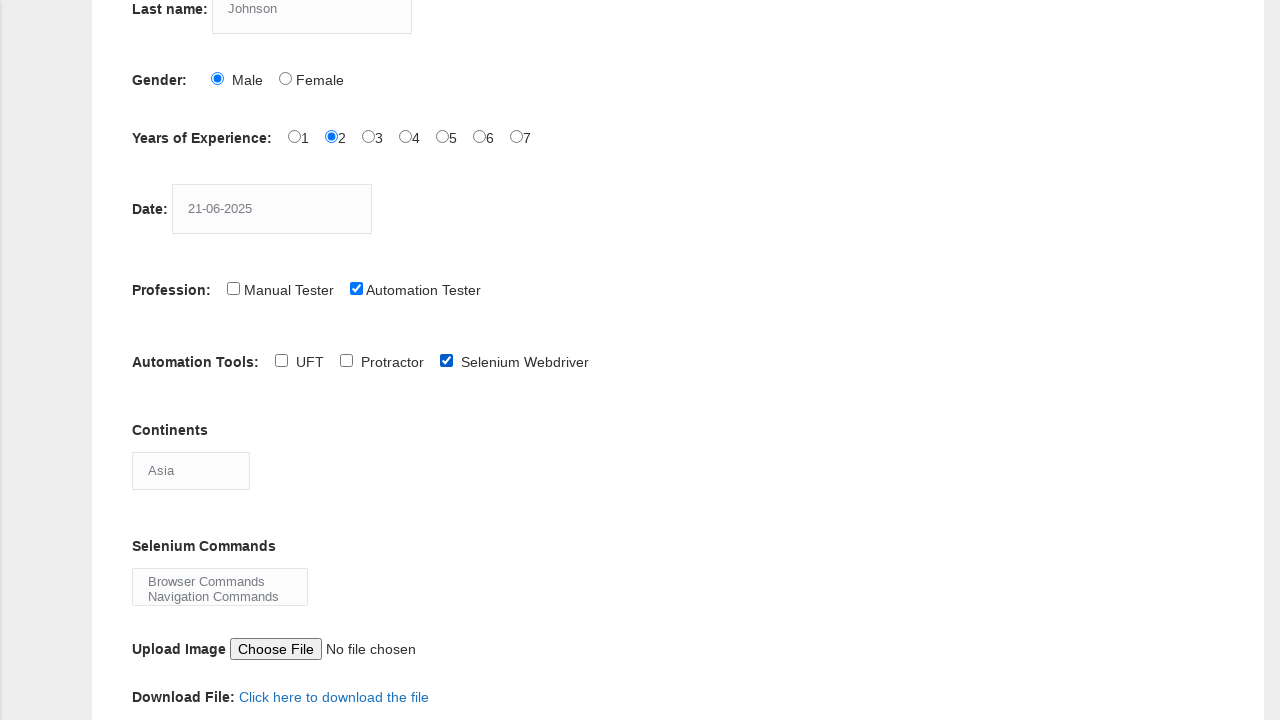

Scrolled down 500 pixels to view more form fields
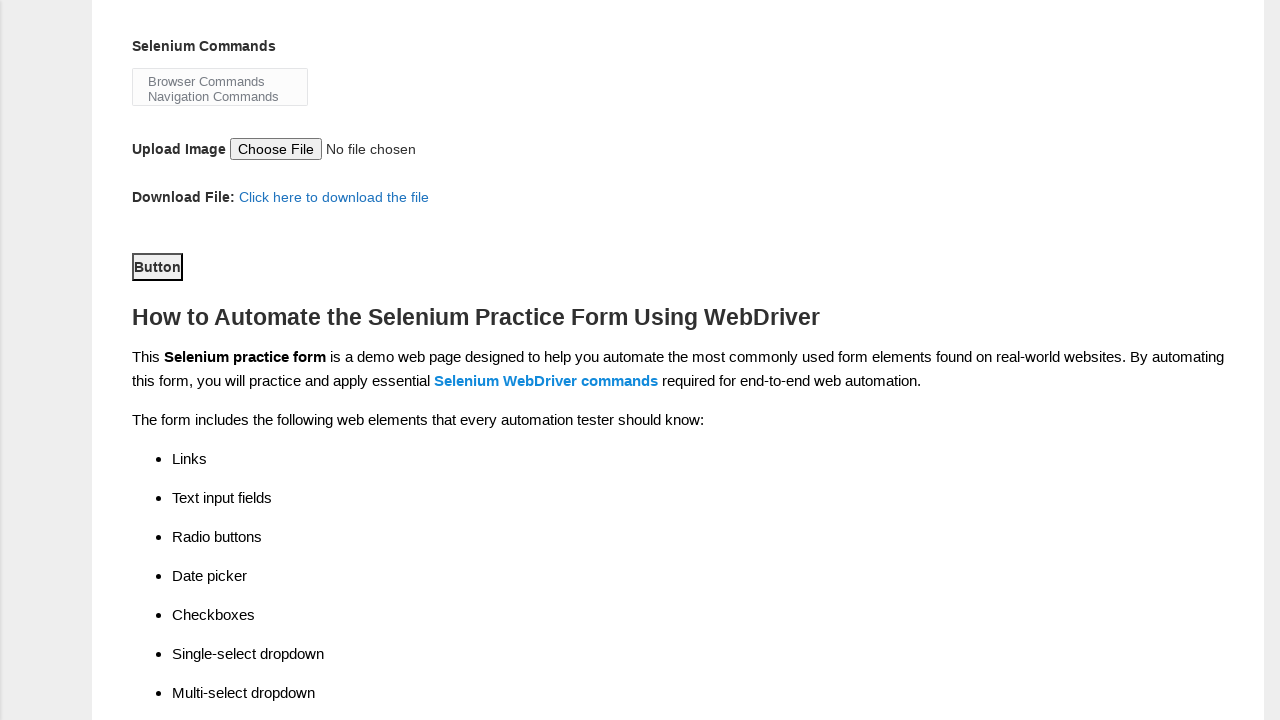

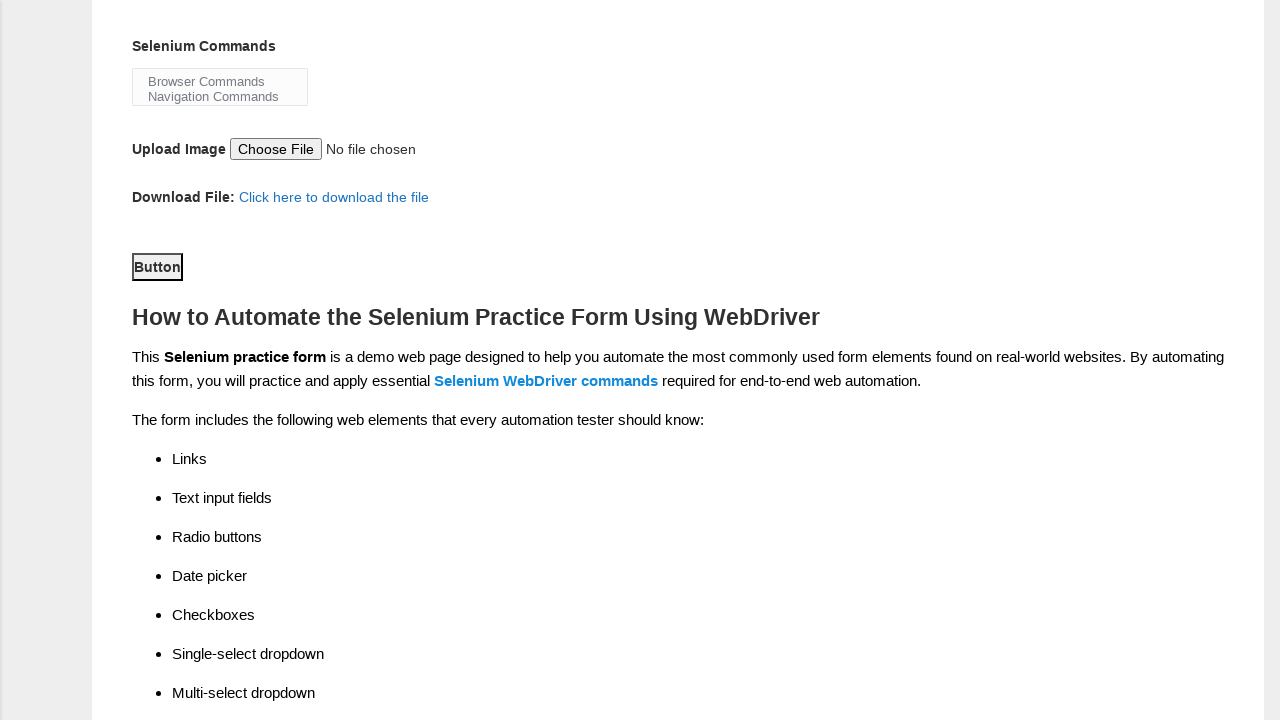